Tests JavaScript alert handling by triggering different types of alerts (simple alert, confirmation, and prompt) and interacting with them

Starting URL: https://the-internet.herokuapp.com/javascript_alerts

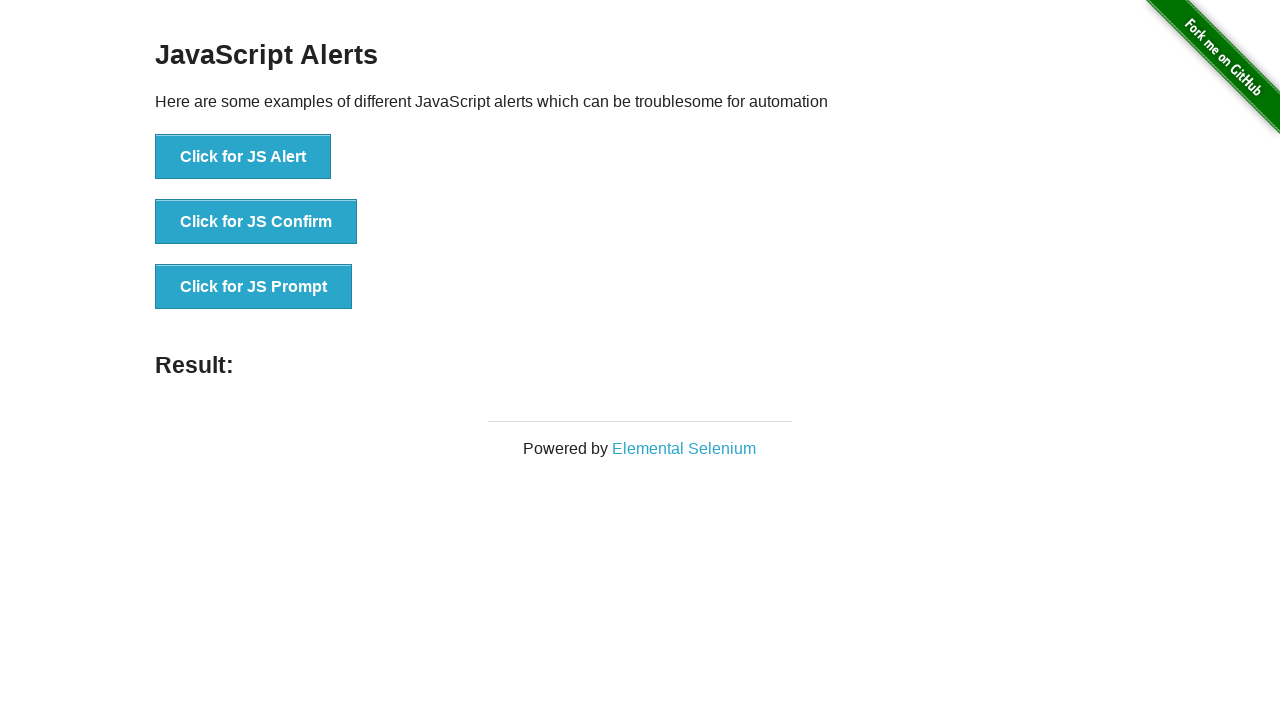

Clicked button to trigger simple alert at (243, 157) on xpath=//button[@onclick='jsAlert()']
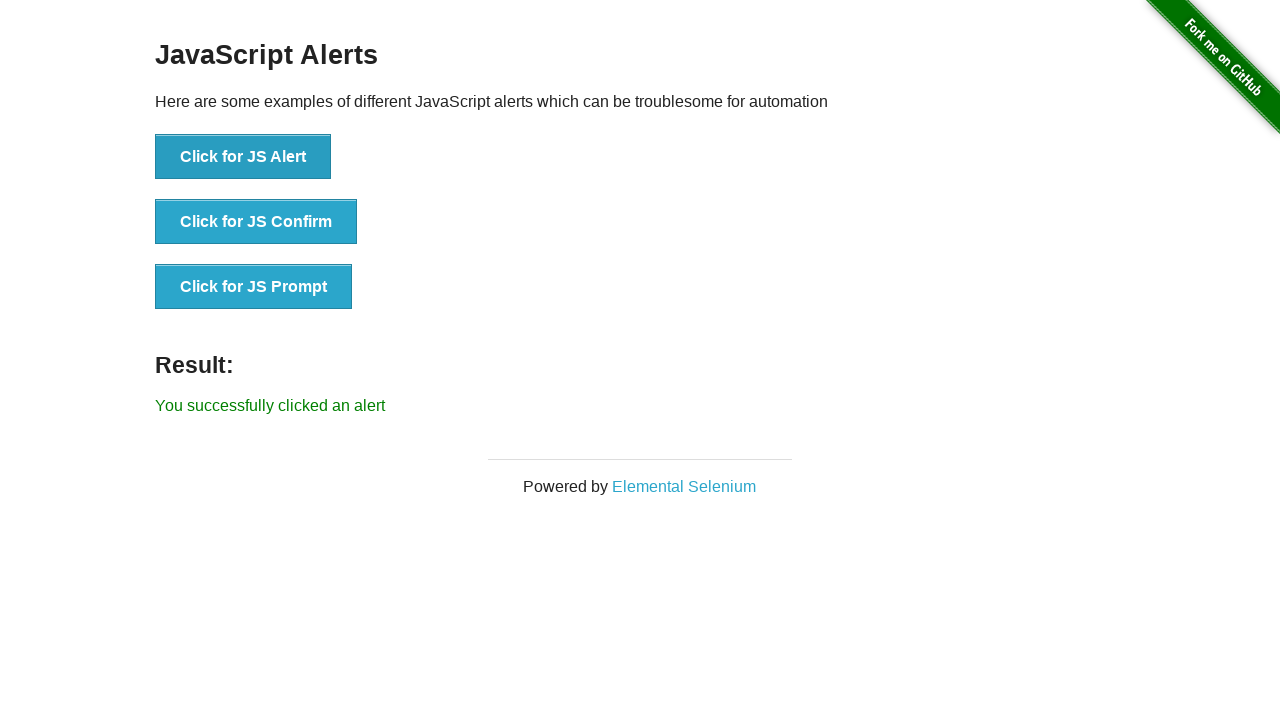

Set up dialog handler to accept alerts
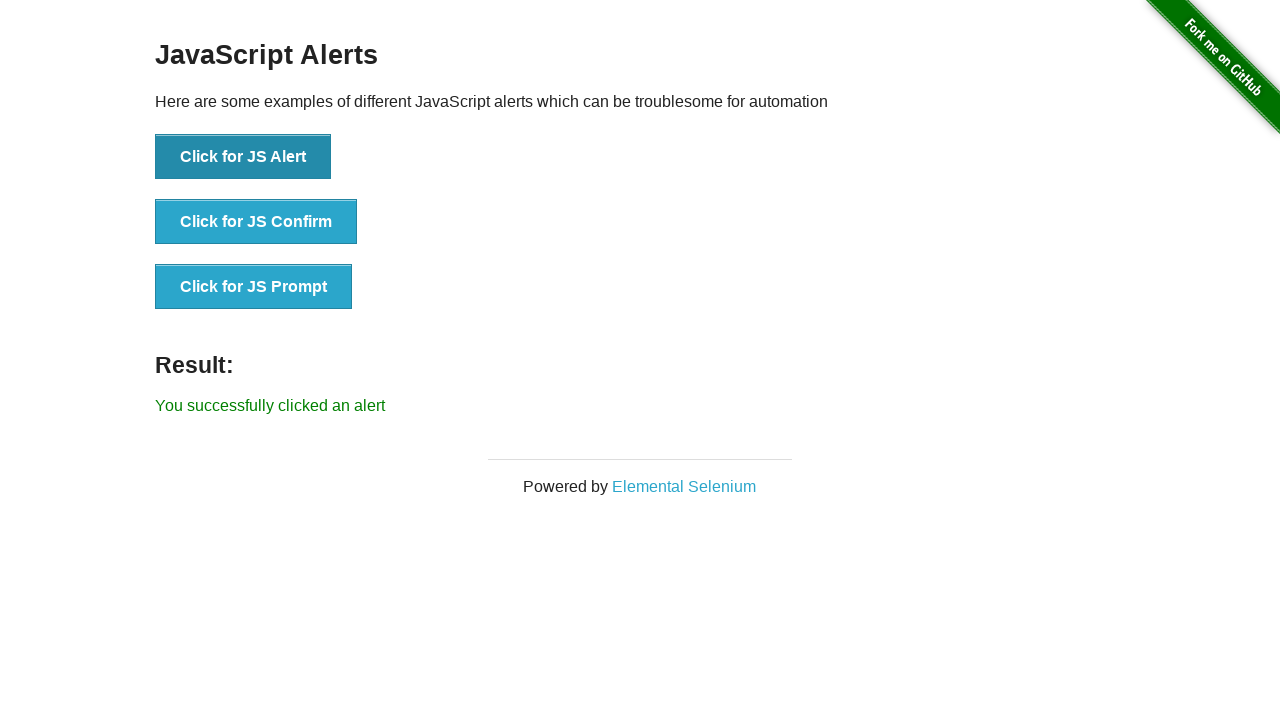

Clicked button to trigger confirmation alert and accepted it at (256, 222) on xpath=//button[@onclick='jsConfirm()']
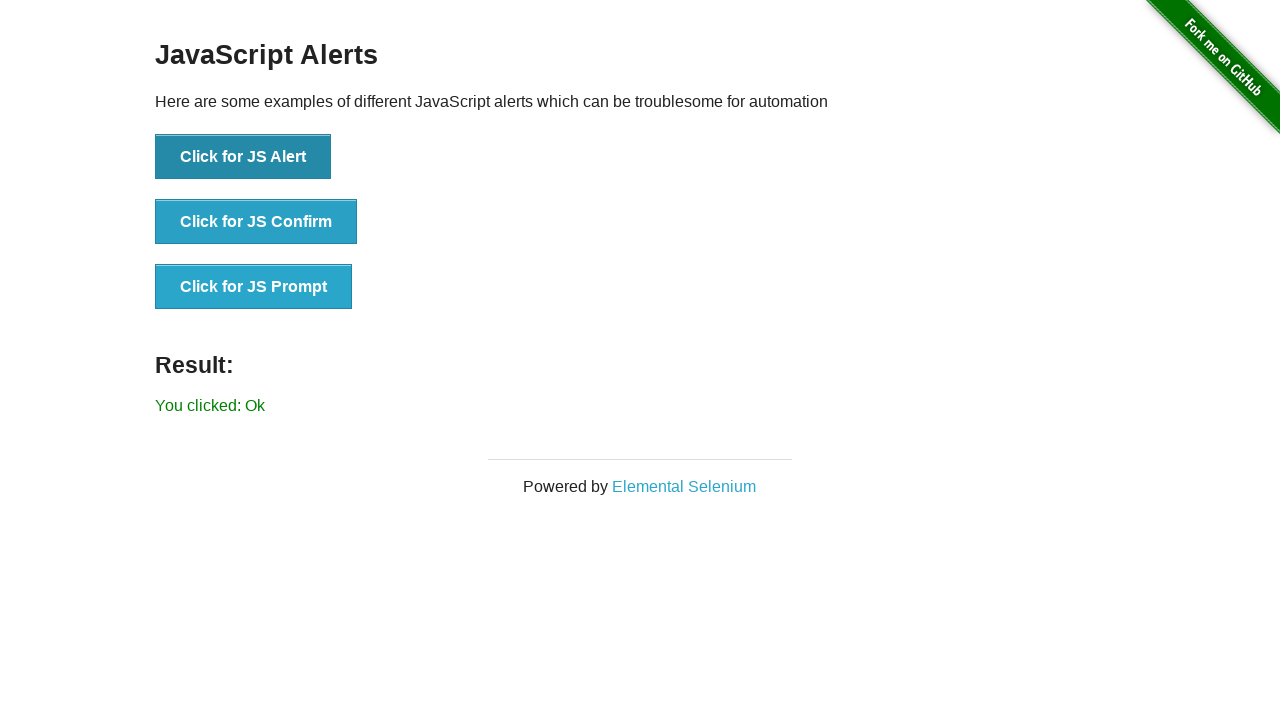

Set up dialog handler to dismiss next alert
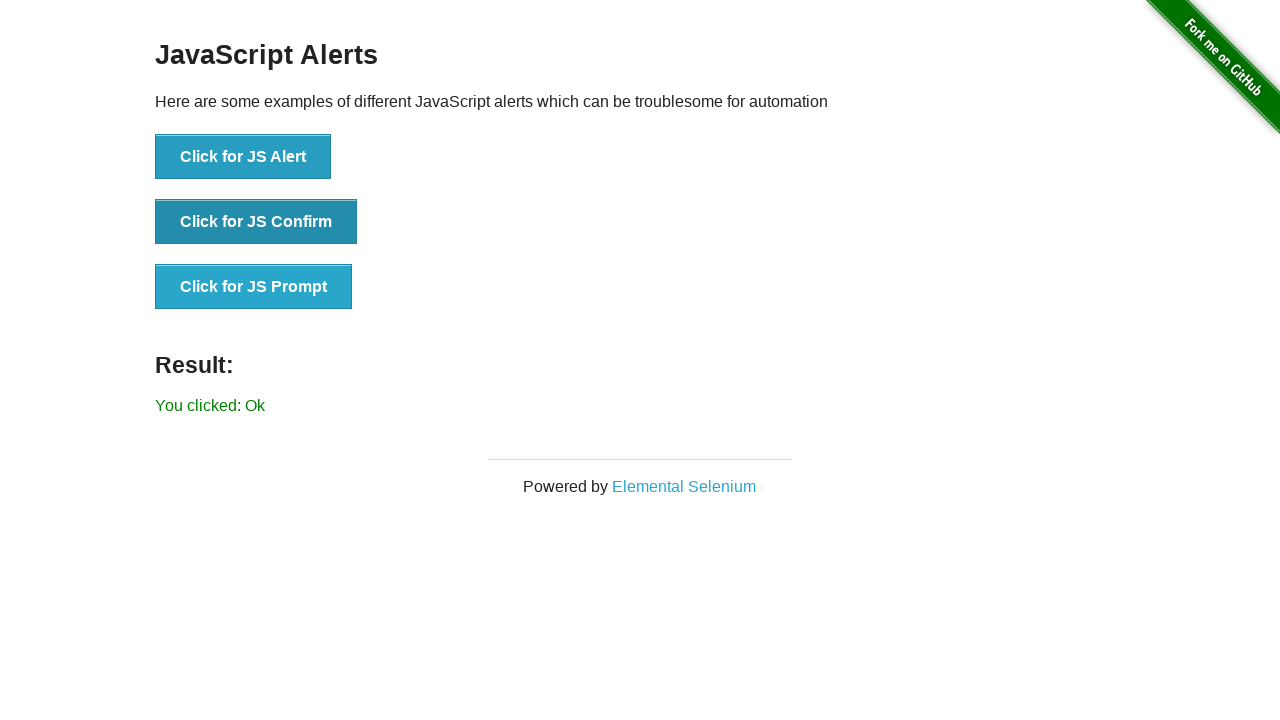

Clicked button to trigger confirmation alert and dismissed it at (256, 222) on xpath=//button[@onclick='jsConfirm()']
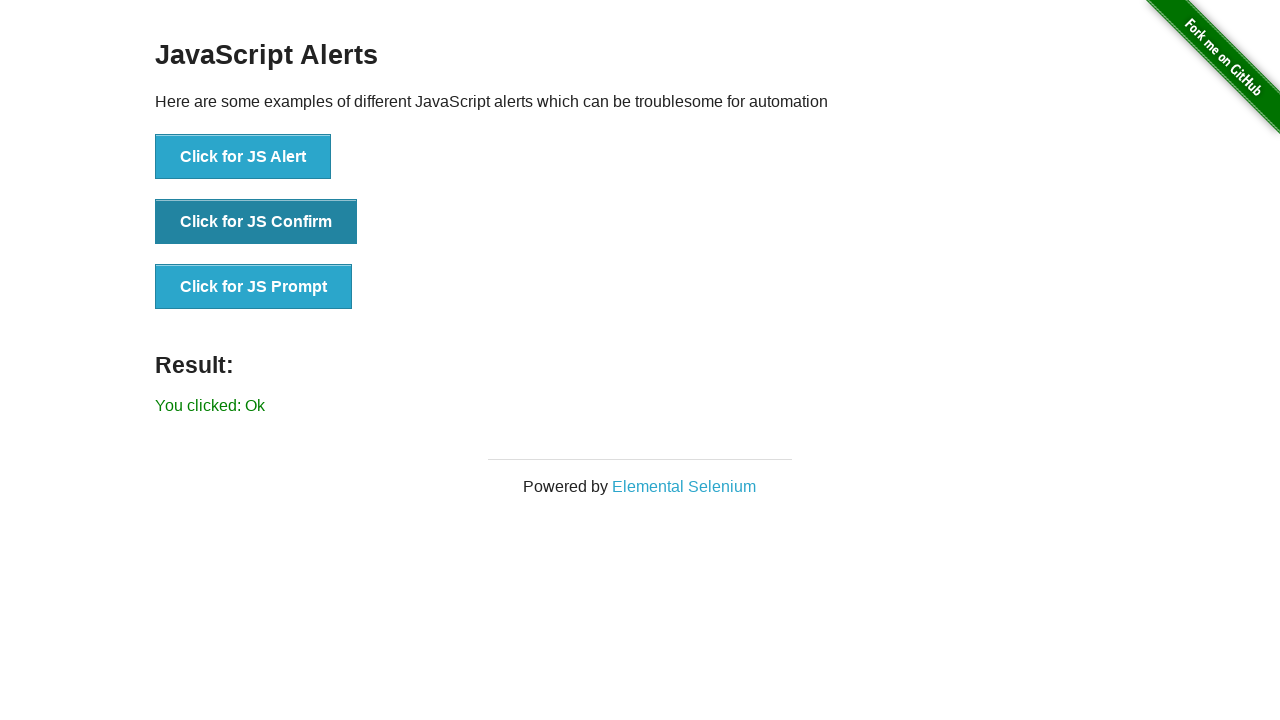

Set up dialog handler to enter text in prompt alert
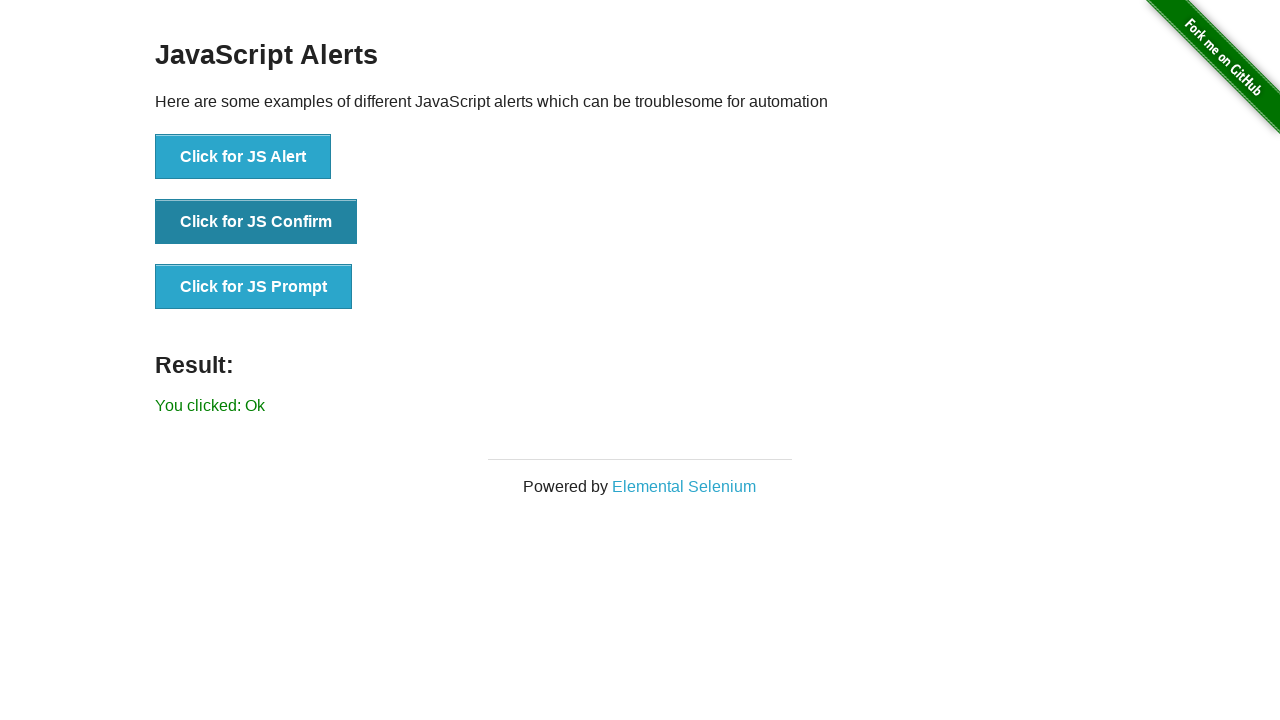

Clicked button to trigger prompt alert and entered 'Welcome' at (254, 287) on xpath=//button[@onclick='jsPrompt()']
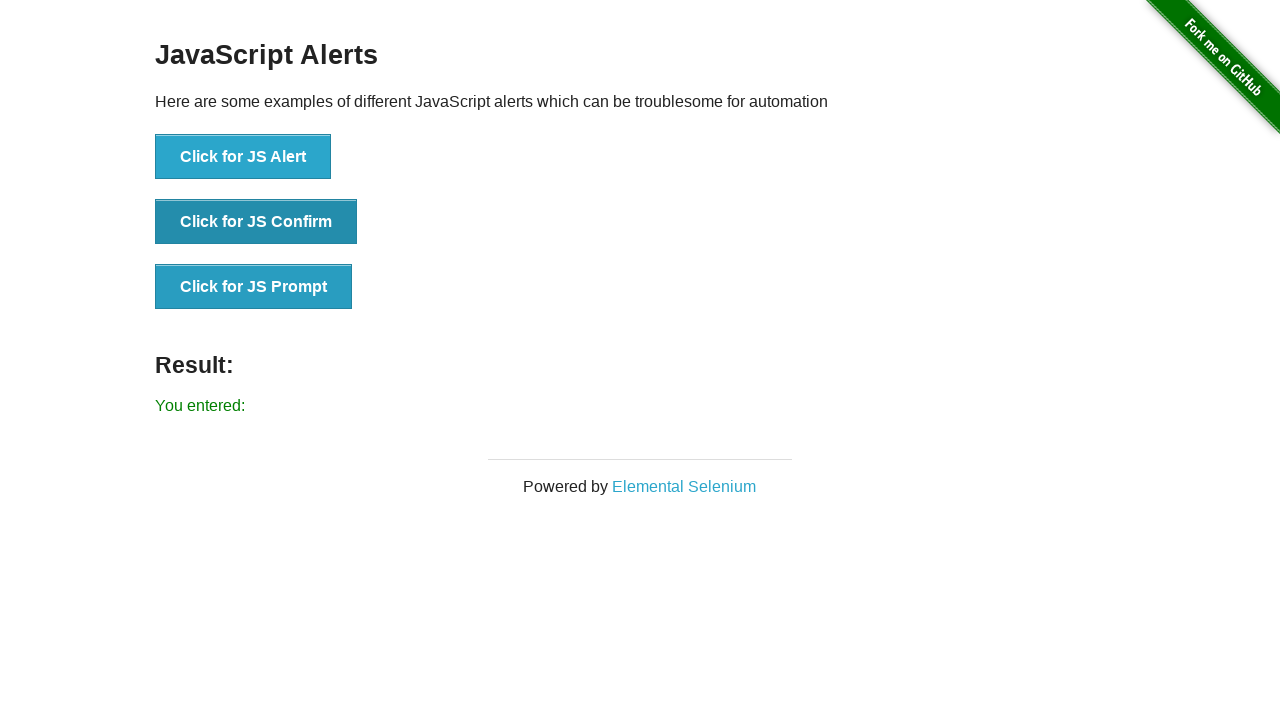

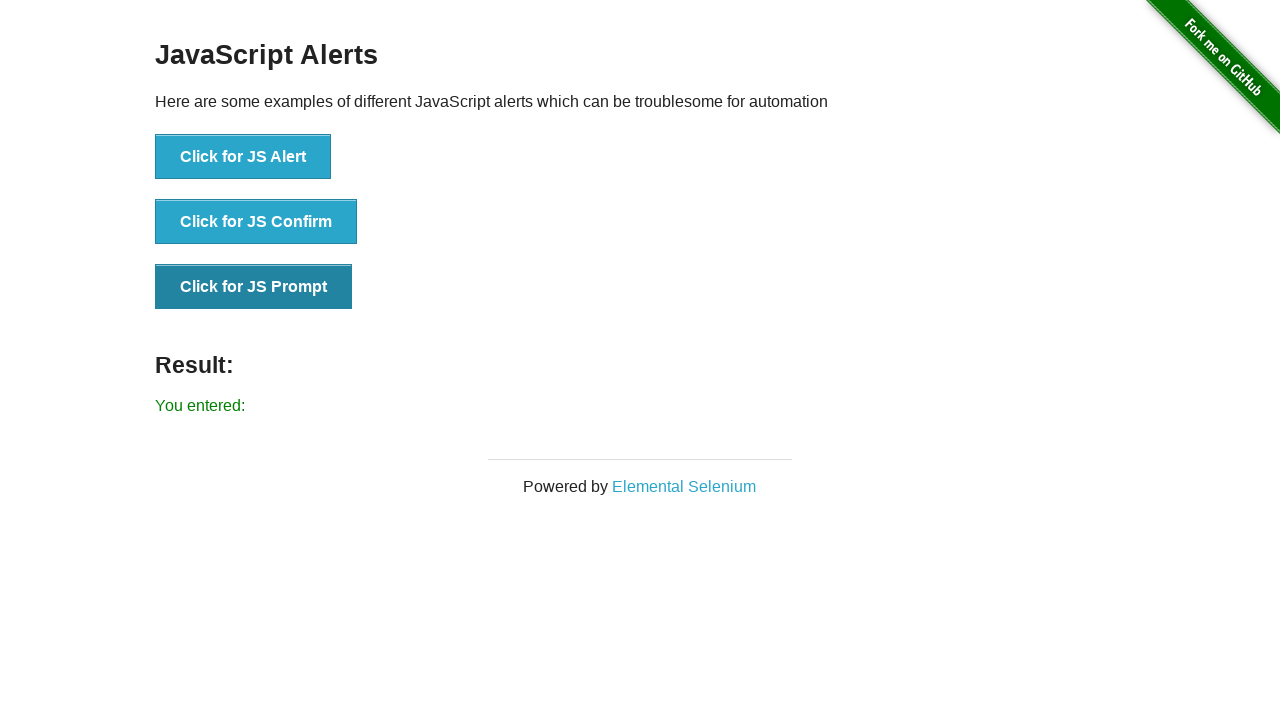